Tests clicking on a dynamically appearing button that becomes visible after a delay on the DemoQA dynamic properties page

Starting URL: https://demoqa.com/dynamic-properties

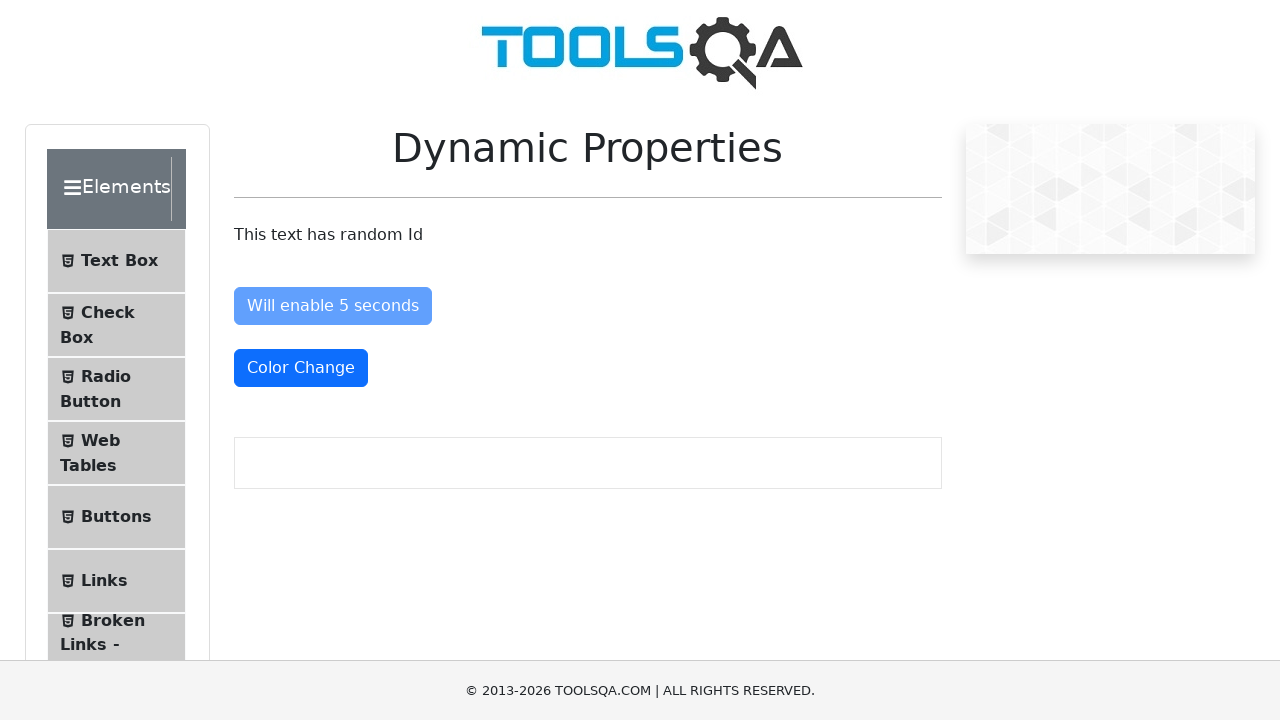

Navigated to DemoQA dynamic properties page
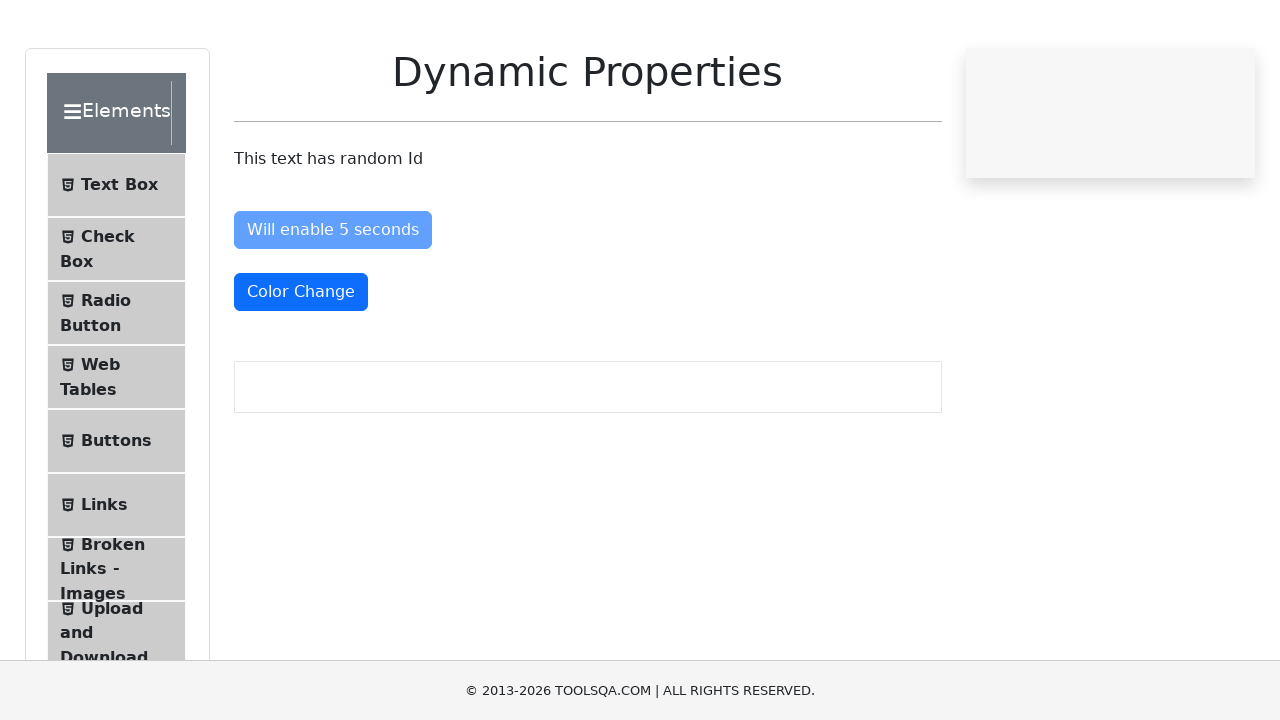

Clicked the dynamically appearing button after waiting for it to become visible at (338, 430) on #visibleAfter
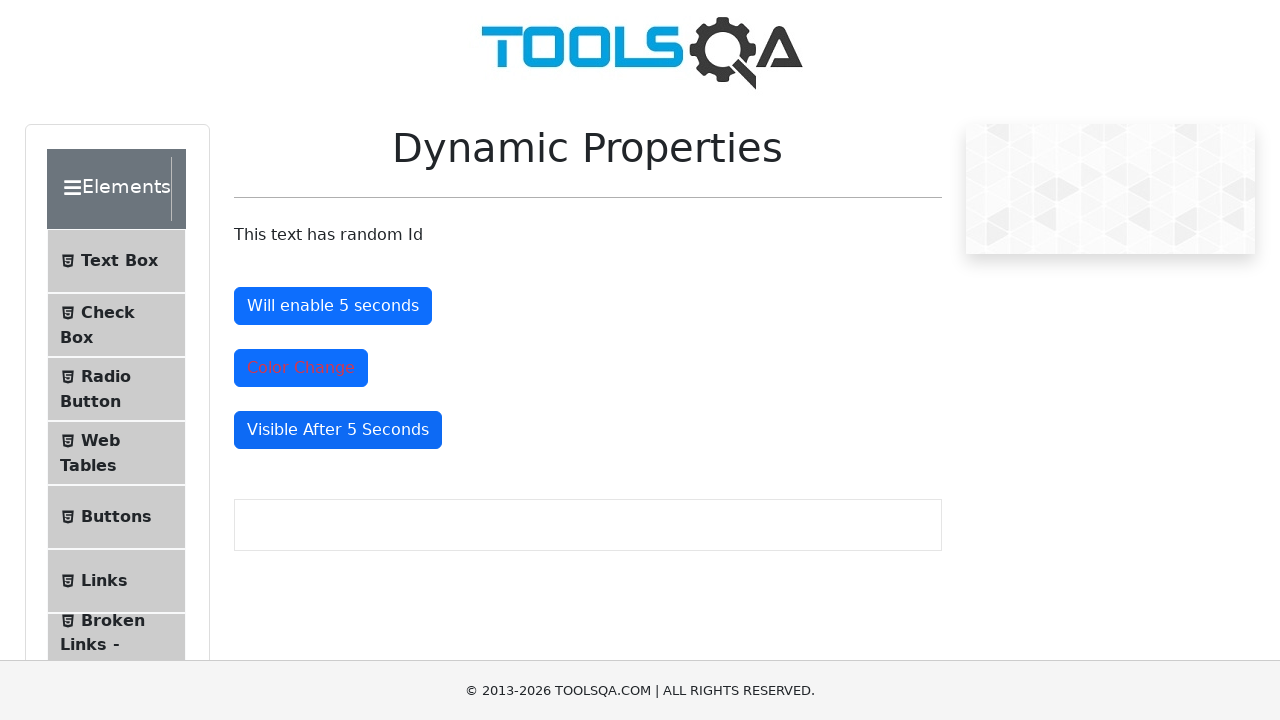

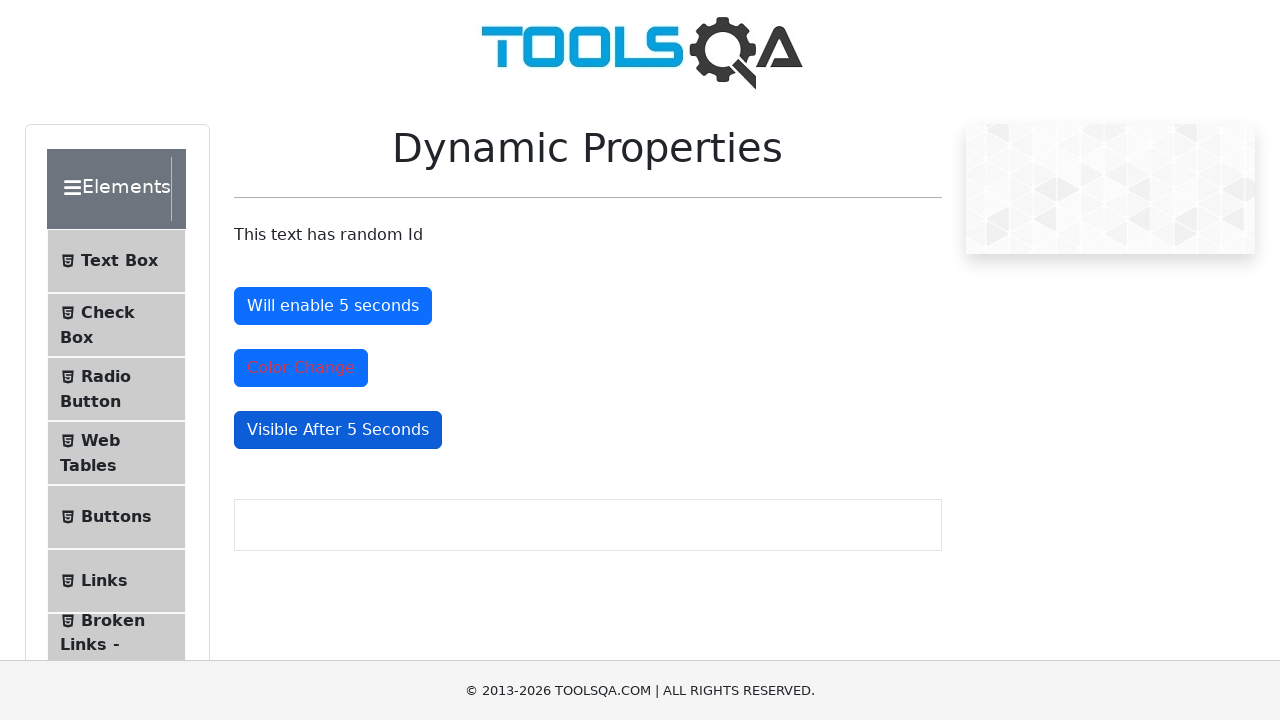